Tests navigation on the Playwright documentation site by clicking the "Get started" link and verifying the URL changes to the intro page

Starting URL: https://playwright.dev/

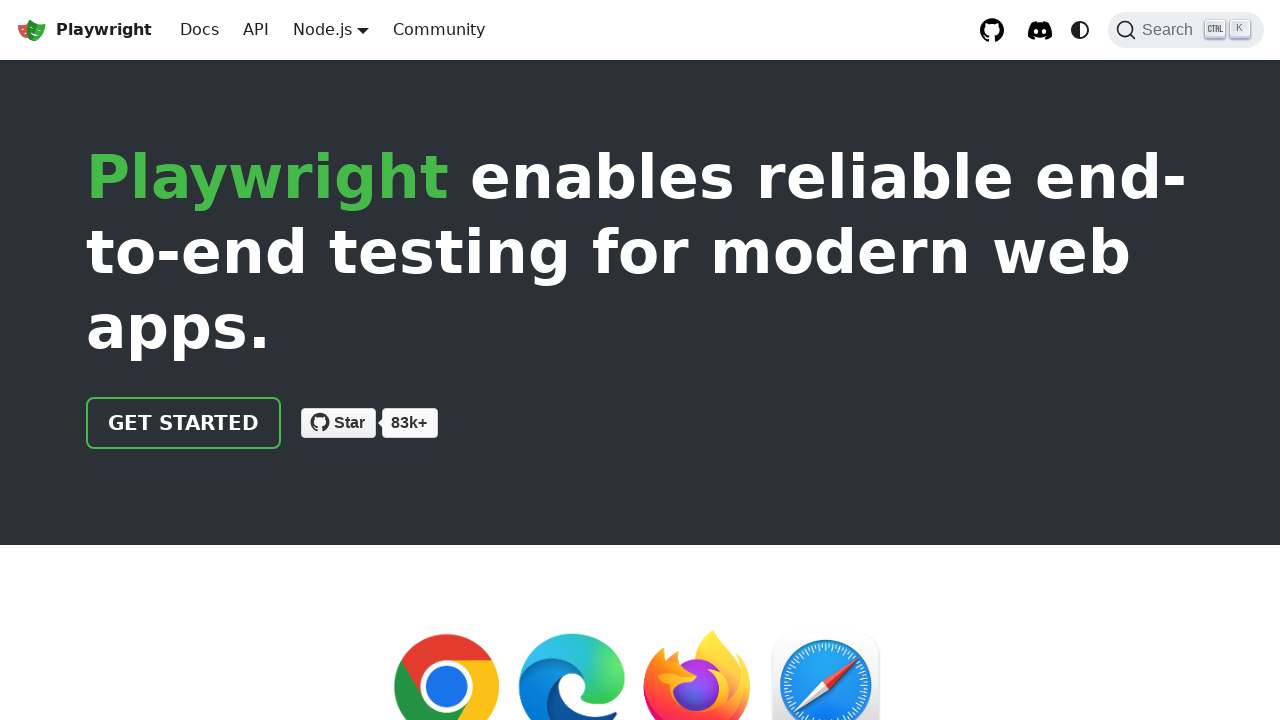

Clicked 'Get started' link on Playwright documentation homepage at (184, 423) on internal:role=link[name="Get started"i]
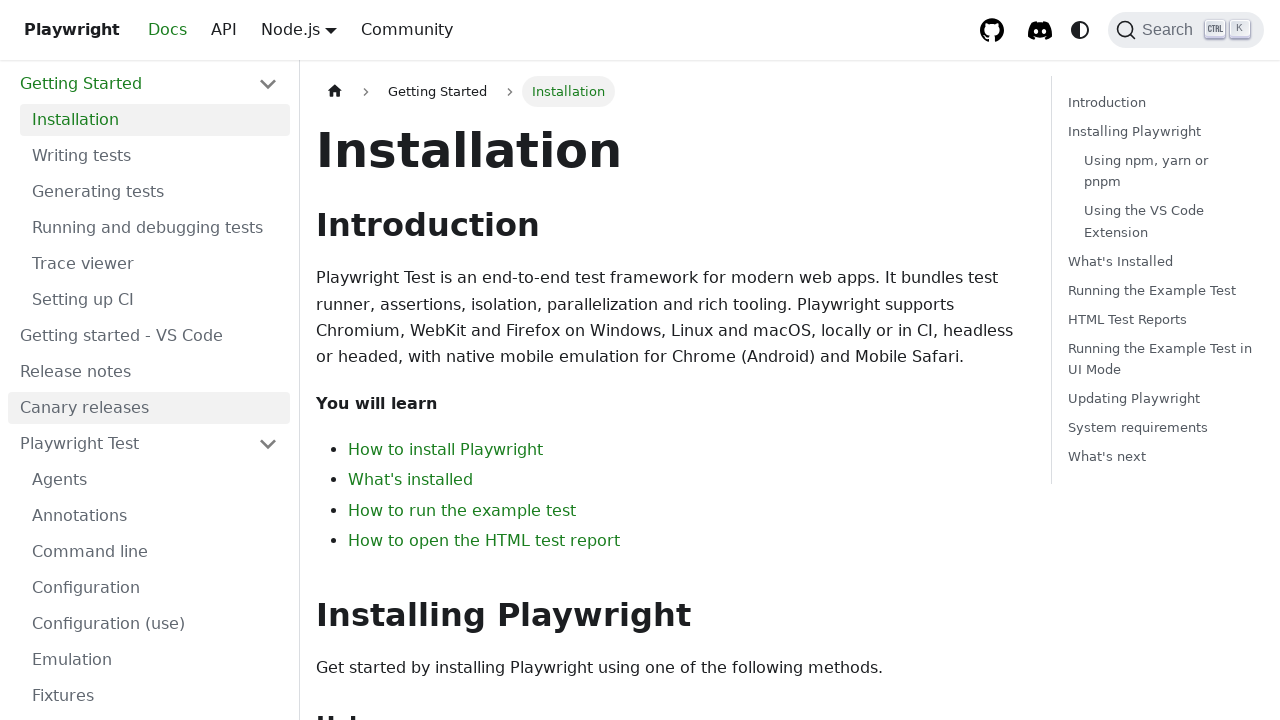

Navigated to intro page - URL changed to include '/intro'
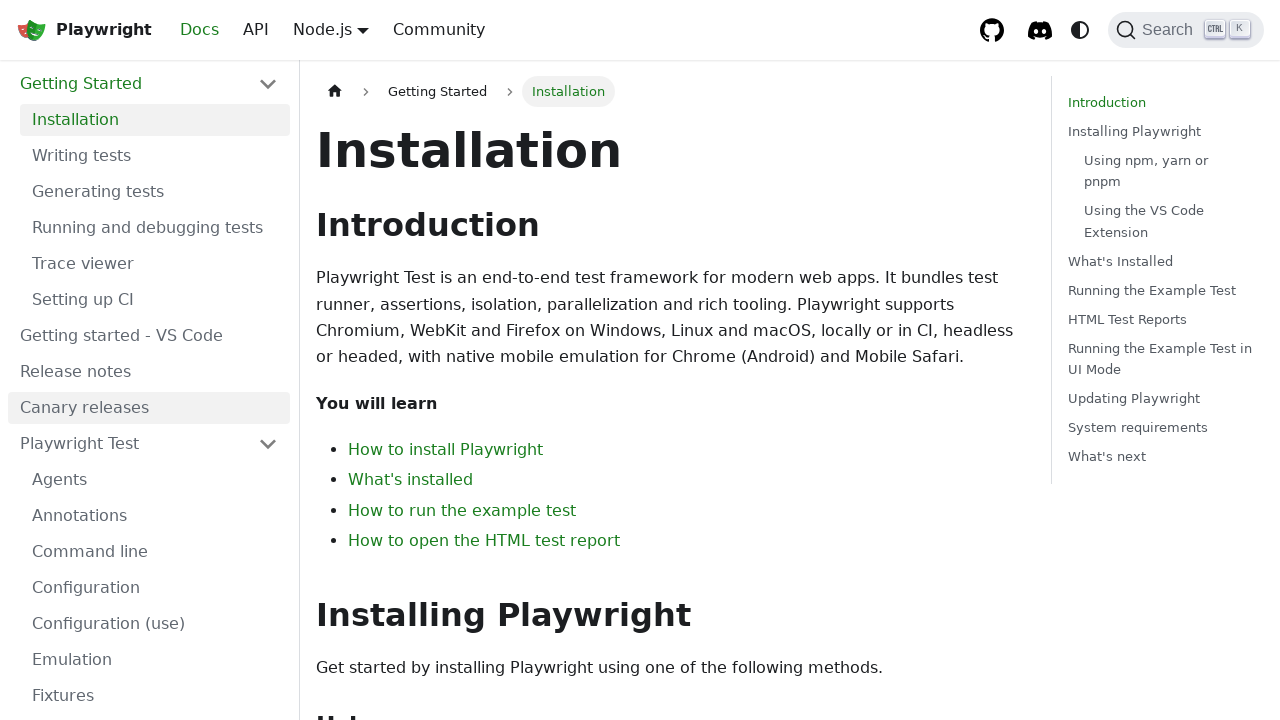

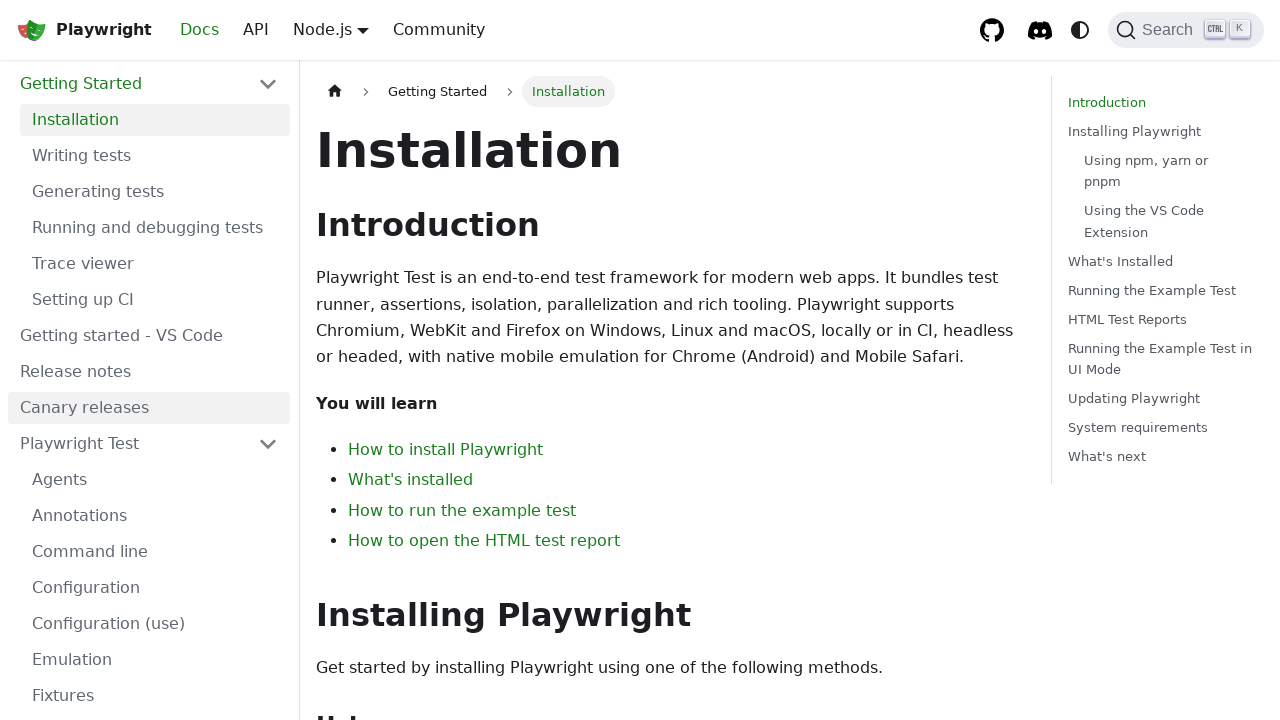